Adds multiple products (Potato, Beans, and Pista) to cart by matching product names and clicking their add to cart buttons

Starting URL: https://rahulshettyacademy.com/seleniumPractise/#/

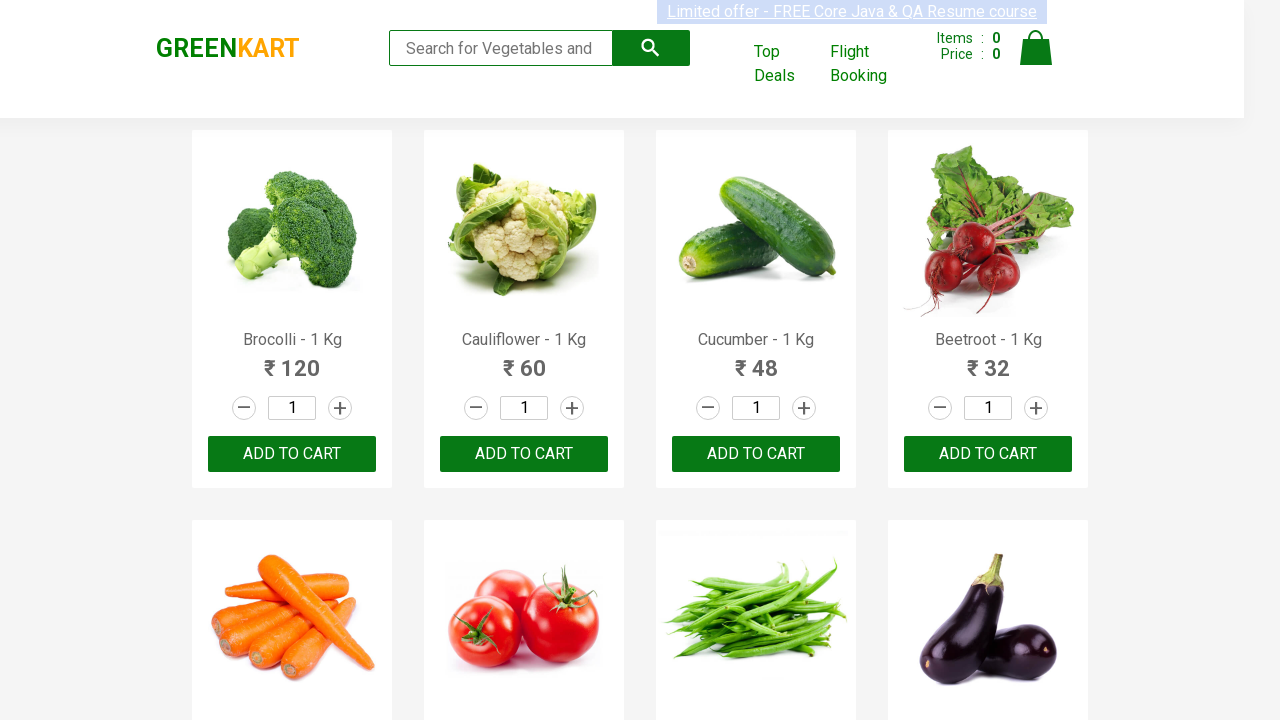

Navigated to Rahul Shetty Academy practice page
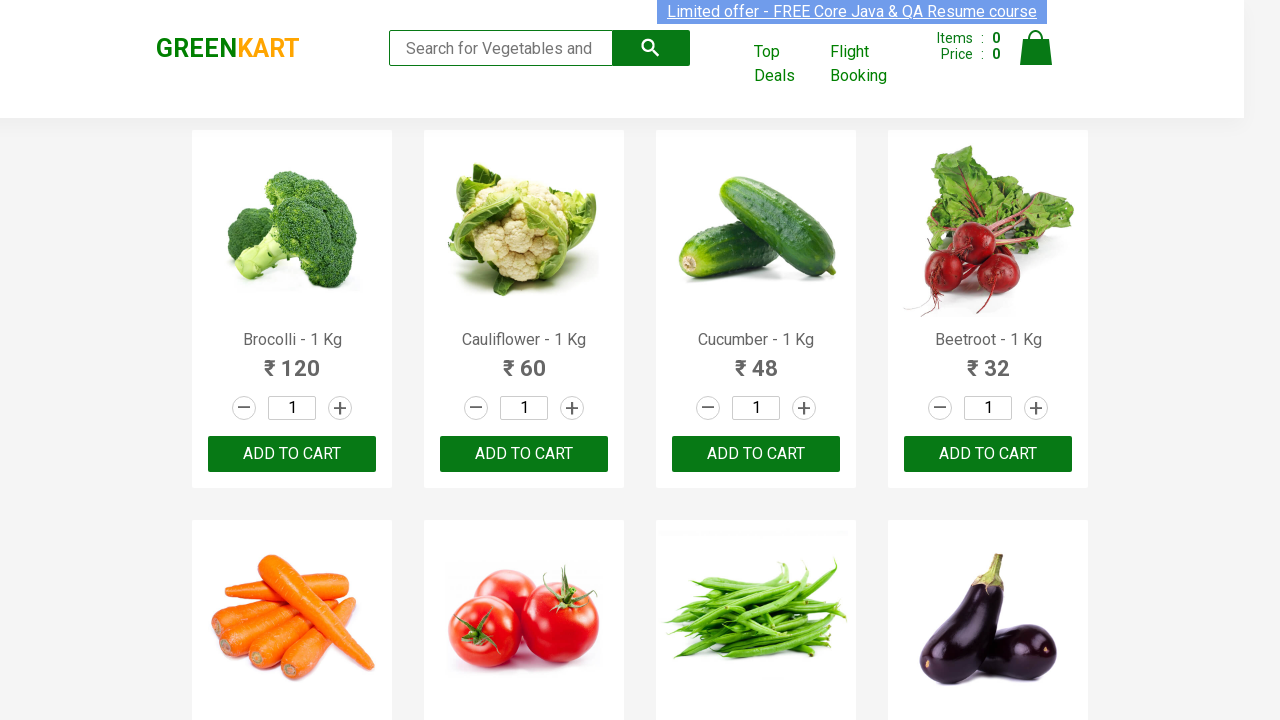

Located all product name elements on the page
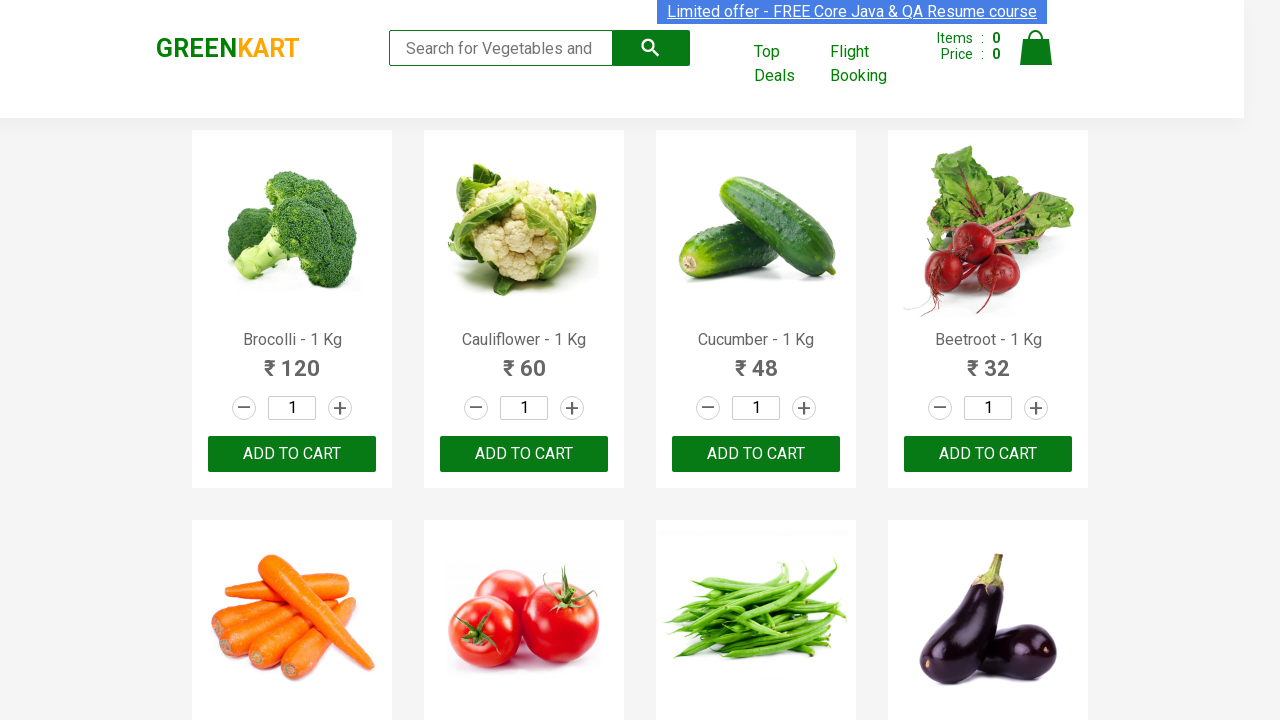

Clicked Add to Cart button for beans at (756, 360) on xpath=//div[@class='product-action']/button >> nth=6
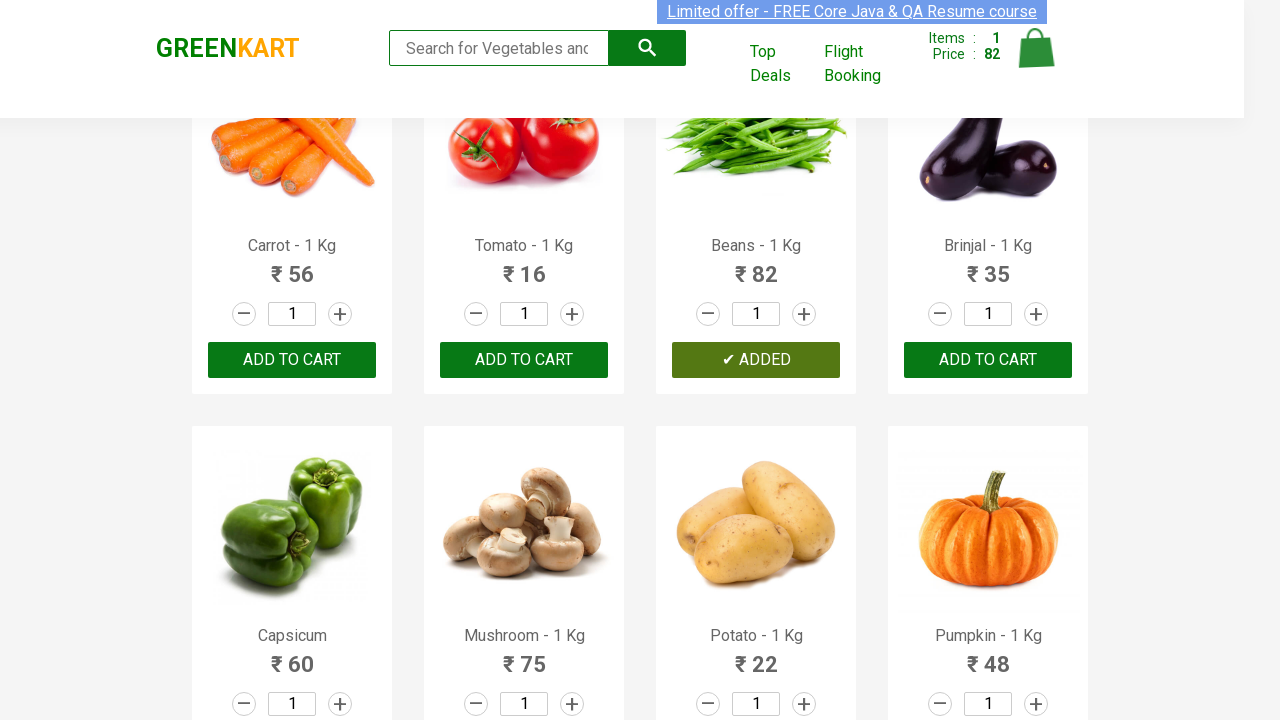

Clicked Add to Cart button for potato at (756, 360) on xpath=//div[@class='product-action']/button >> nth=10
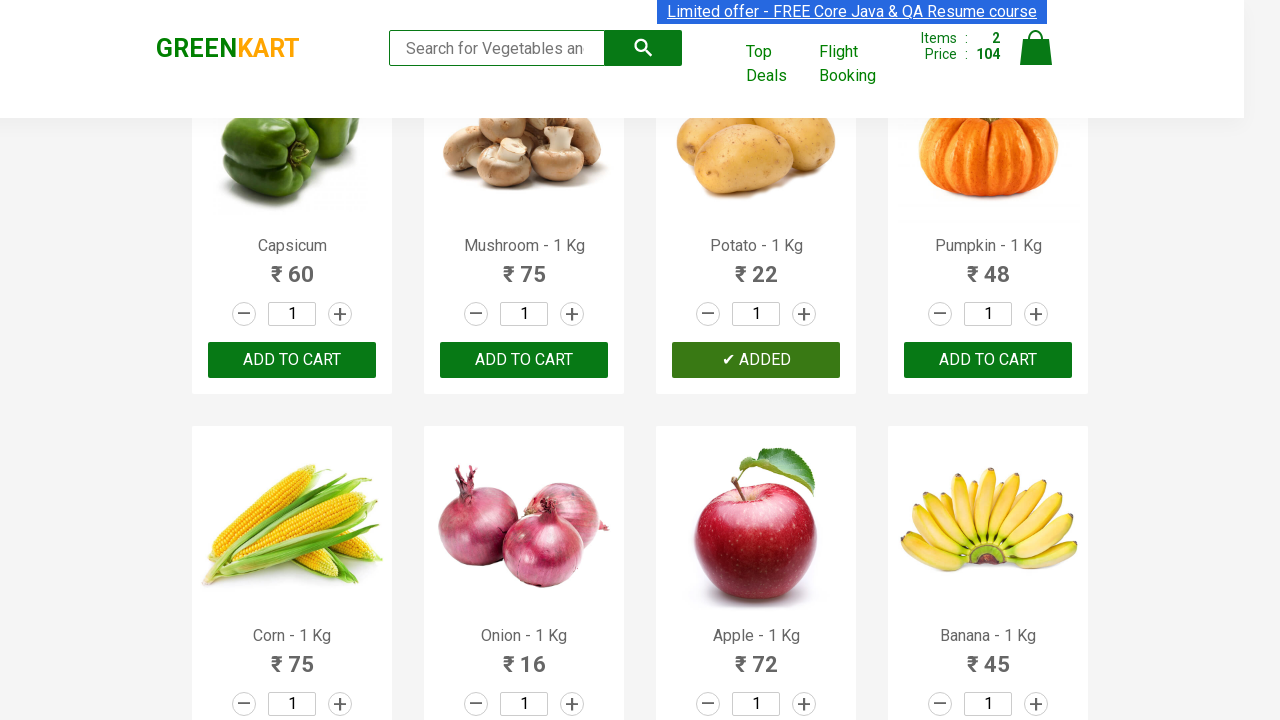

Clicked Add to Cart button for pista at (756, 360) on xpath=//div[@class='product-action']/button >> nth=26
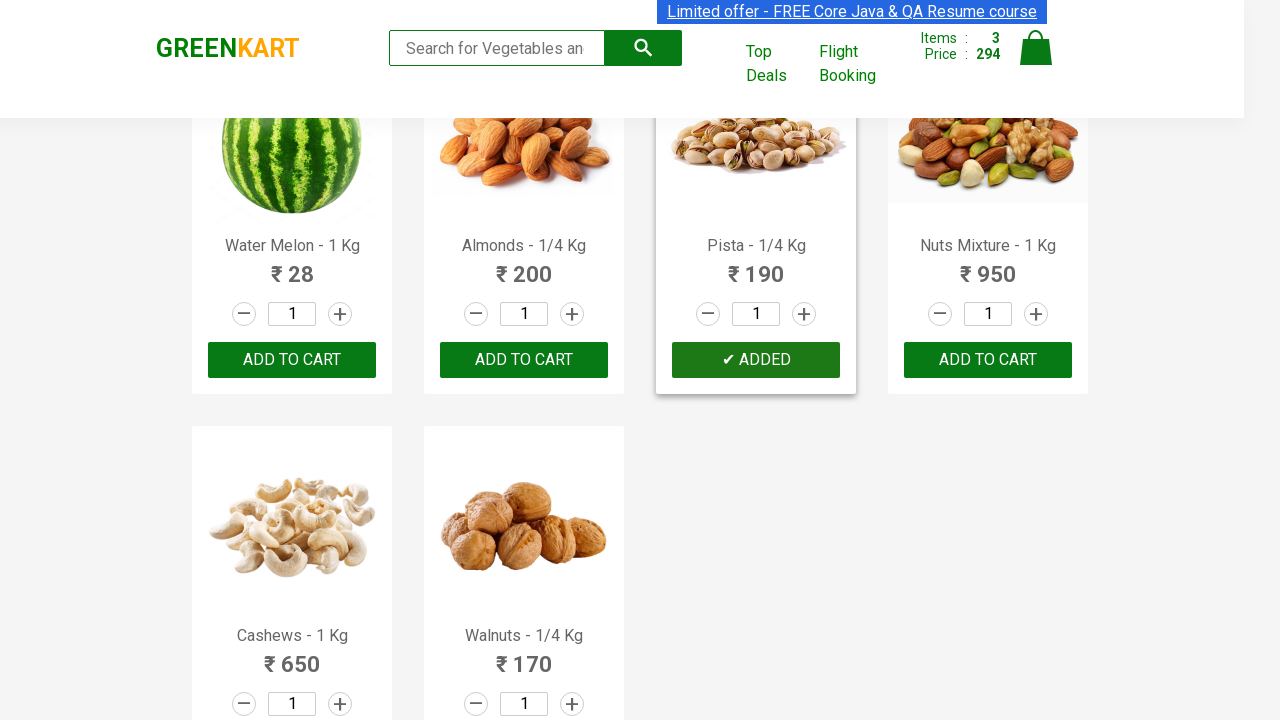

Successfully added 3 items (Potato, Beans, Pista) to cart
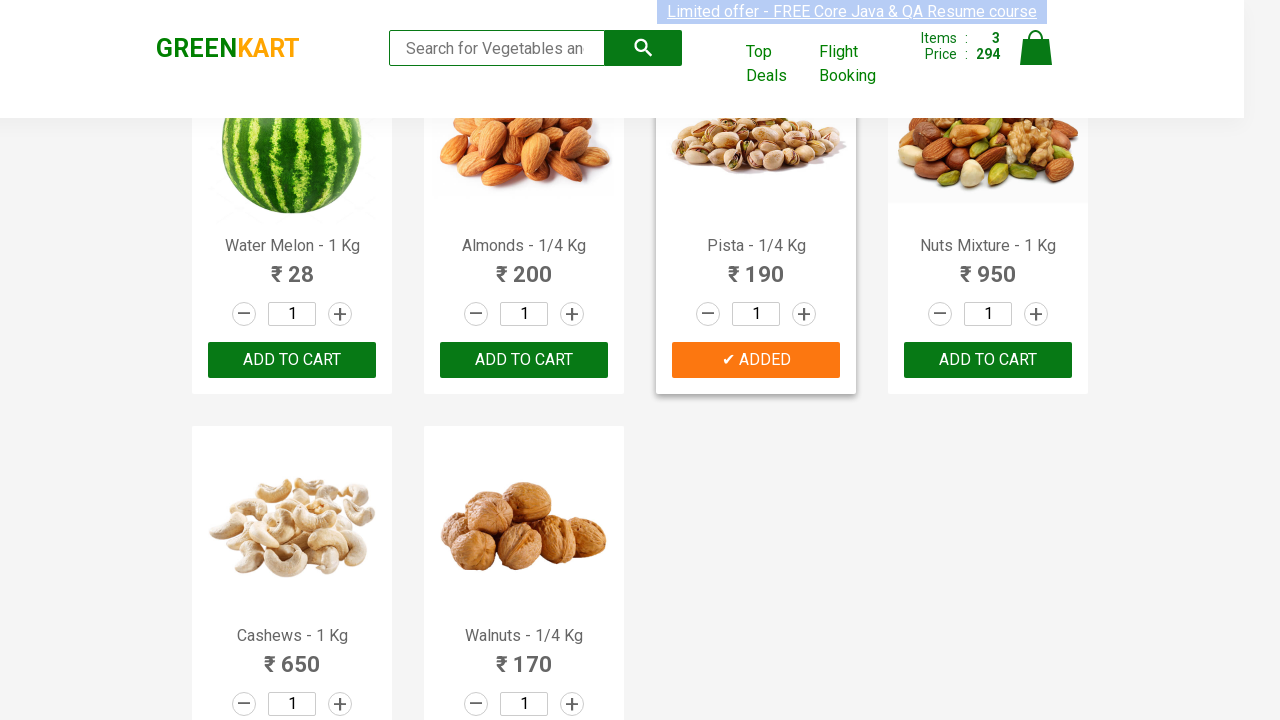

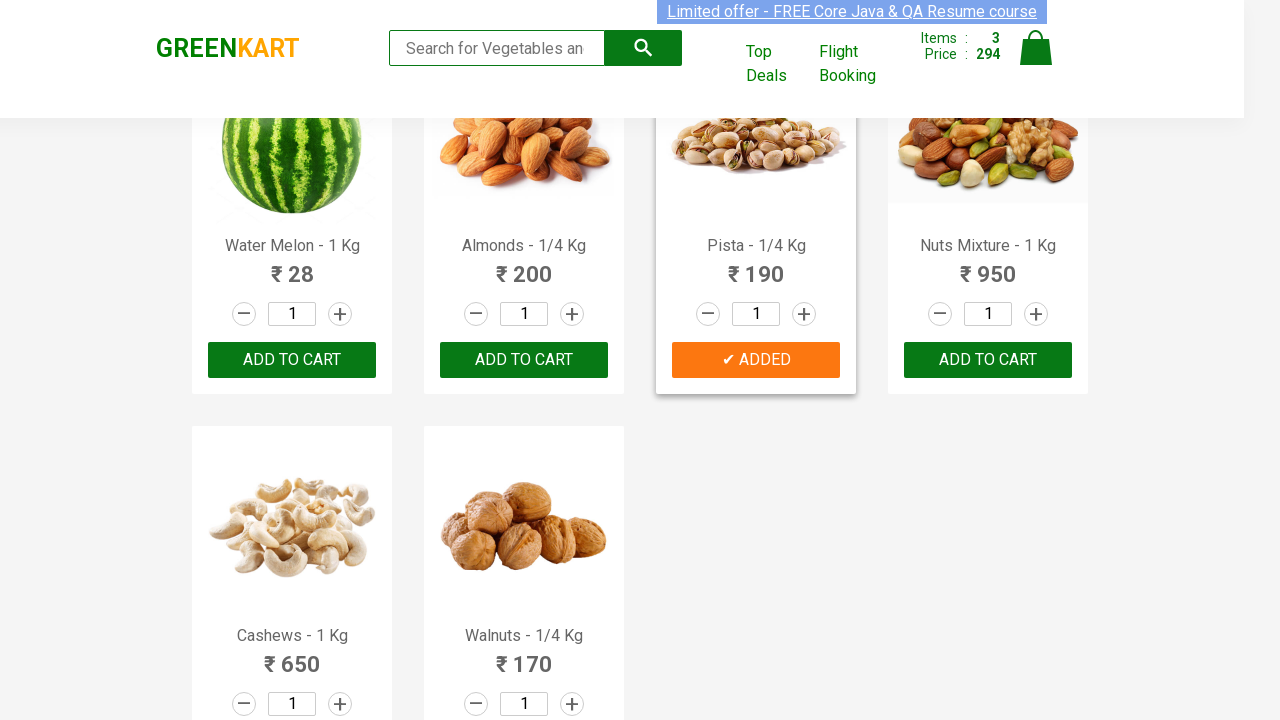